Tests sending a space key press to a specific element and verifies the page displays the correct key that was pressed.

Starting URL: http://the-internet.herokuapp.com/key_presses

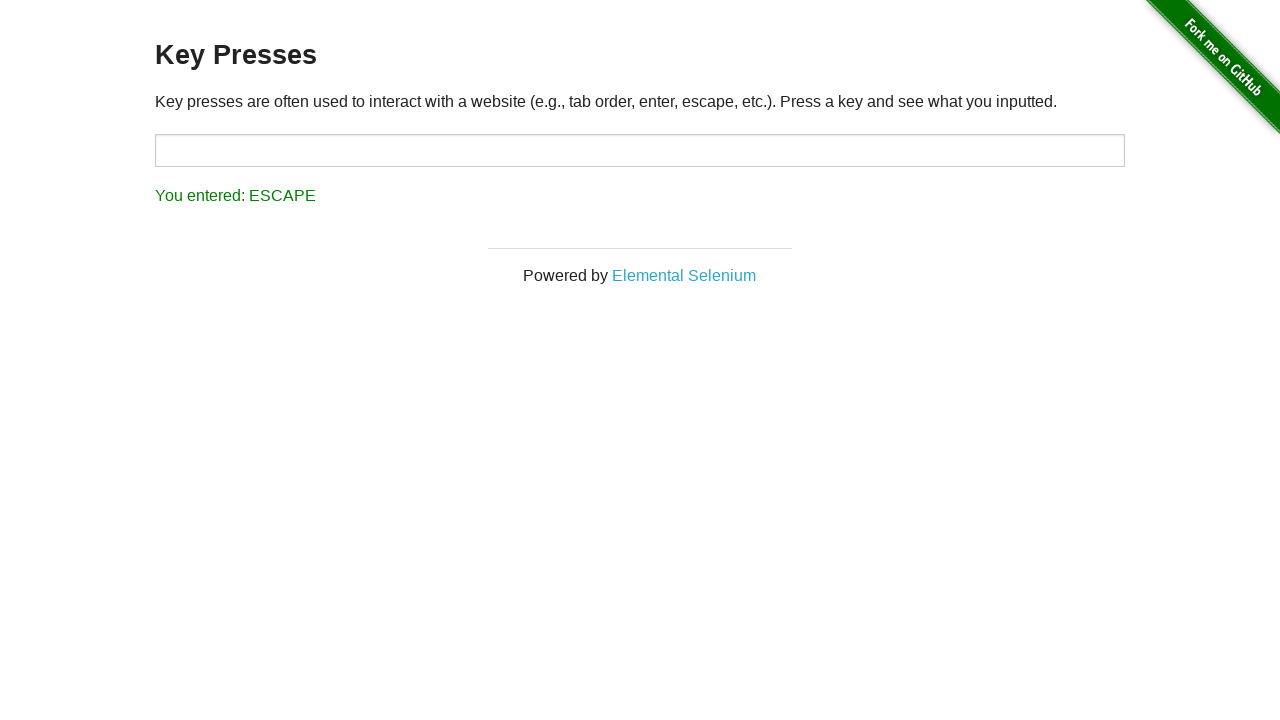

Sent Space key press to target element on #target
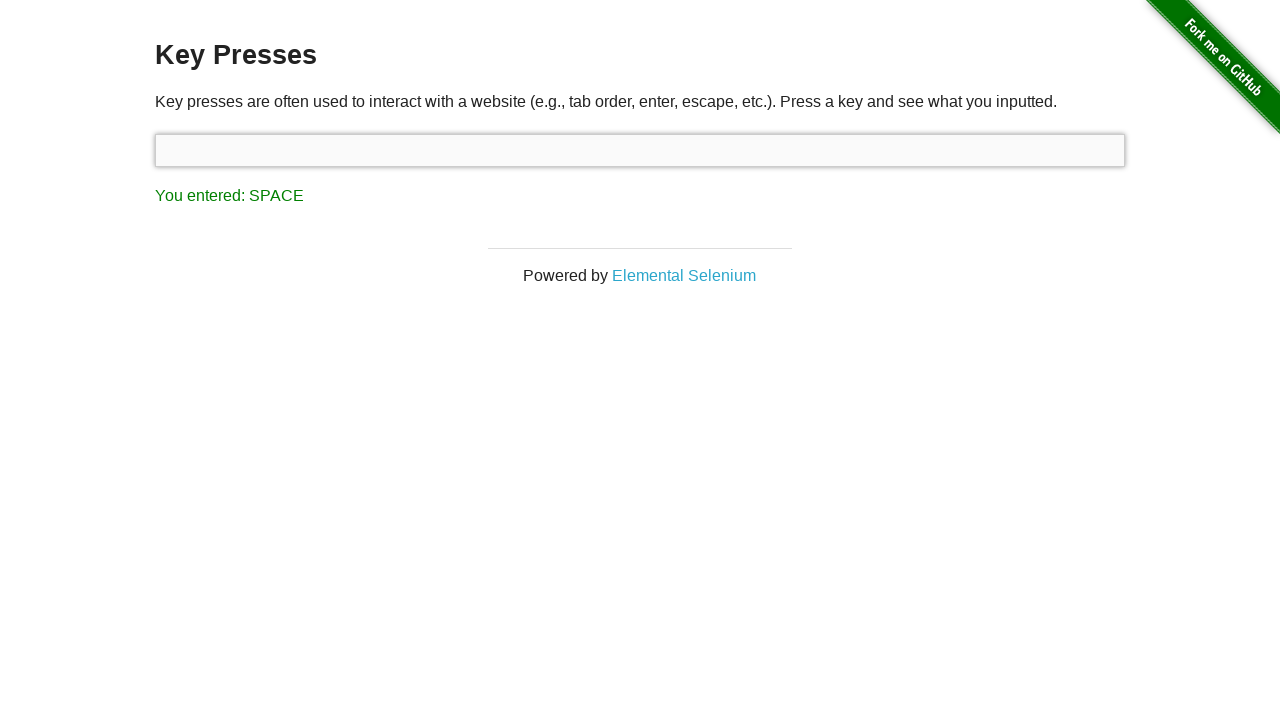

Result element appeared after Space key press
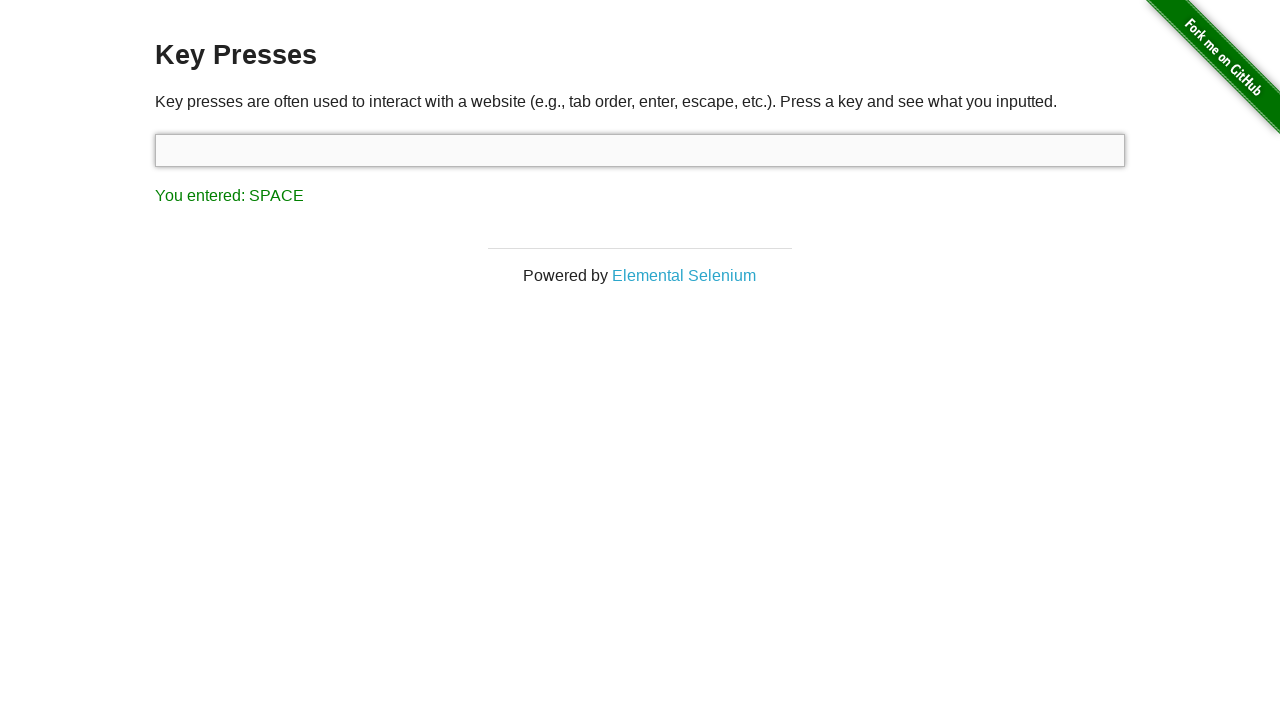

Retrieved result text content
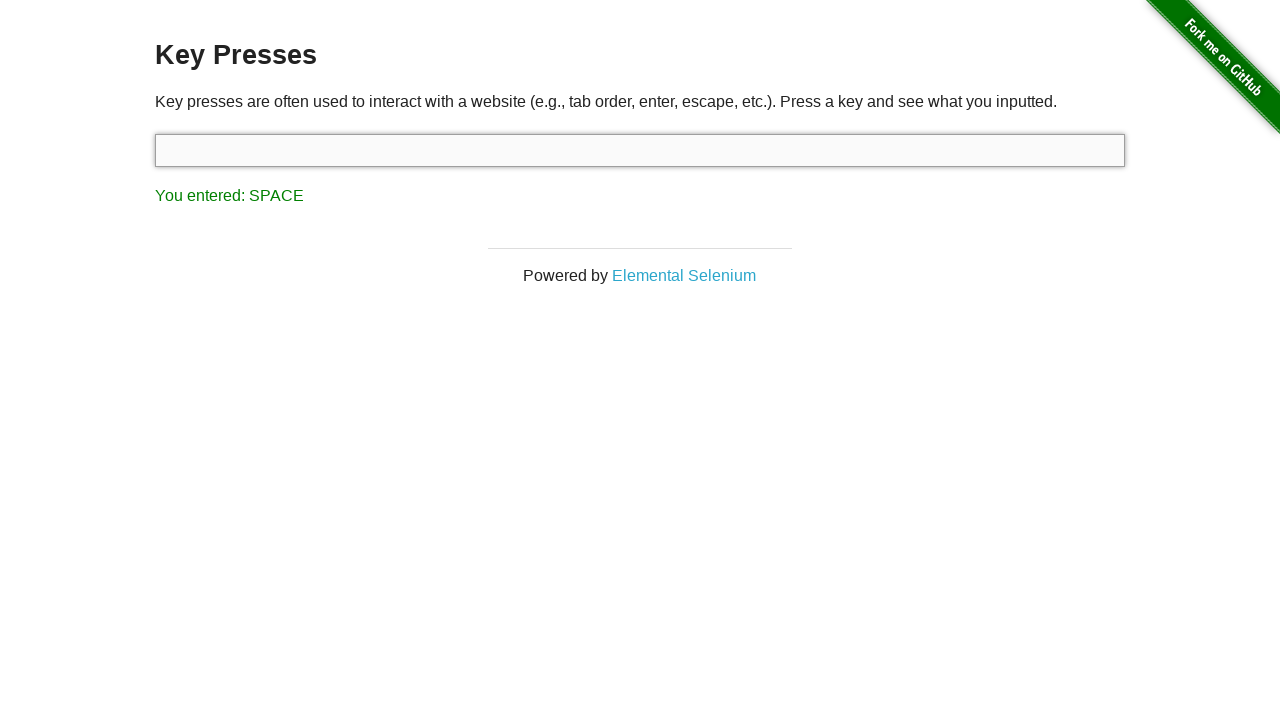

Verified that result text equals 'You entered: SPACE'
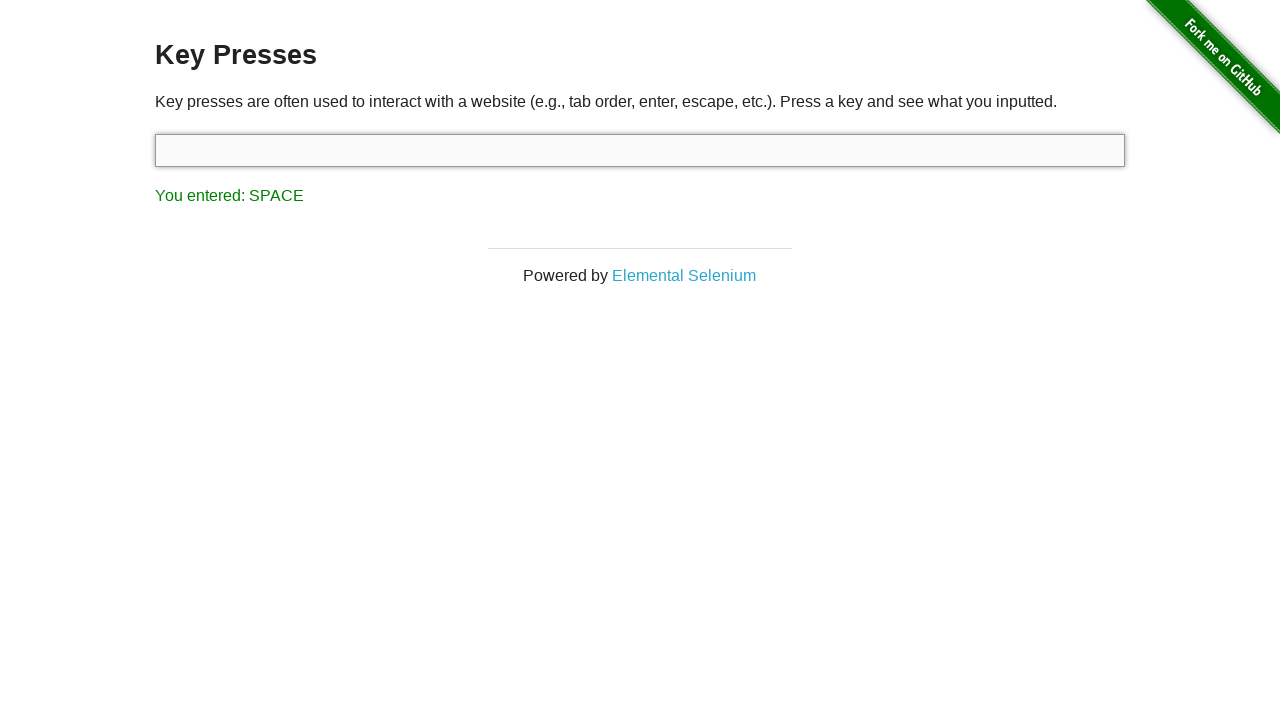

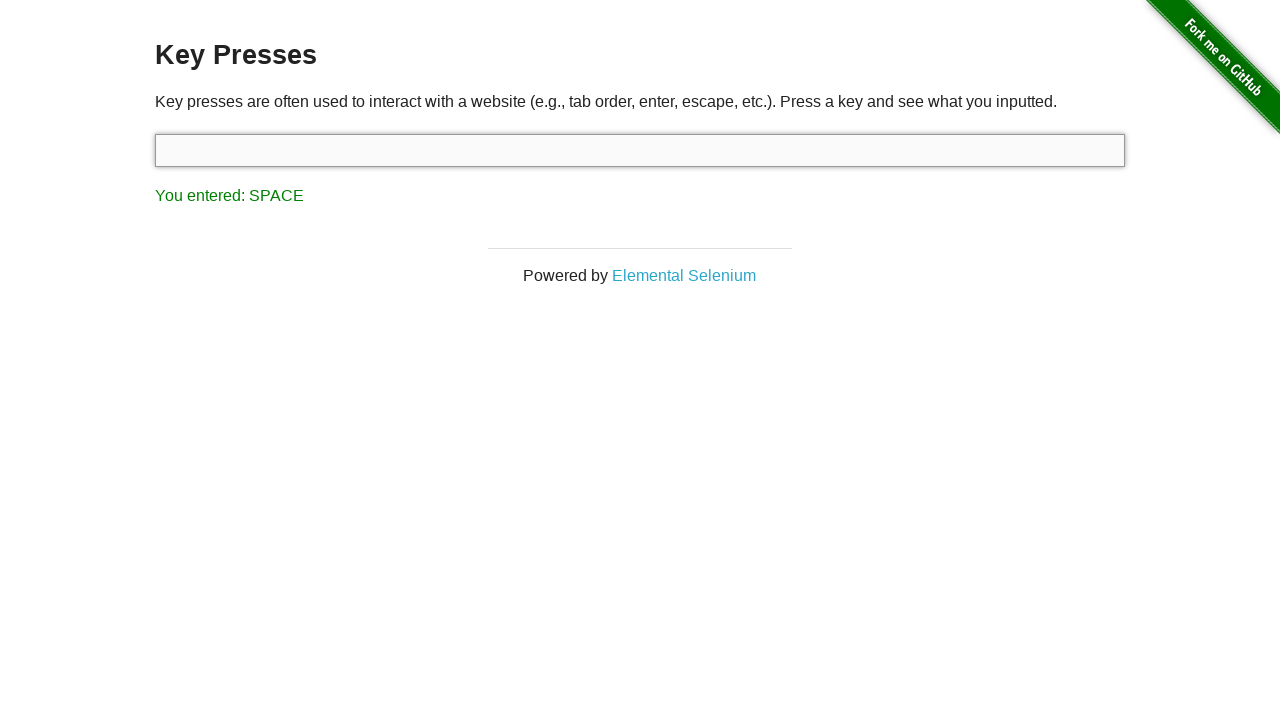